Tests handling of JavaScript prompt alerts by switching to an iframe, triggering a prompt, entering text, and accepting it

Starting URL: http://www.w3schools.com/js/tryit.asp?filename=tryjs_prompt

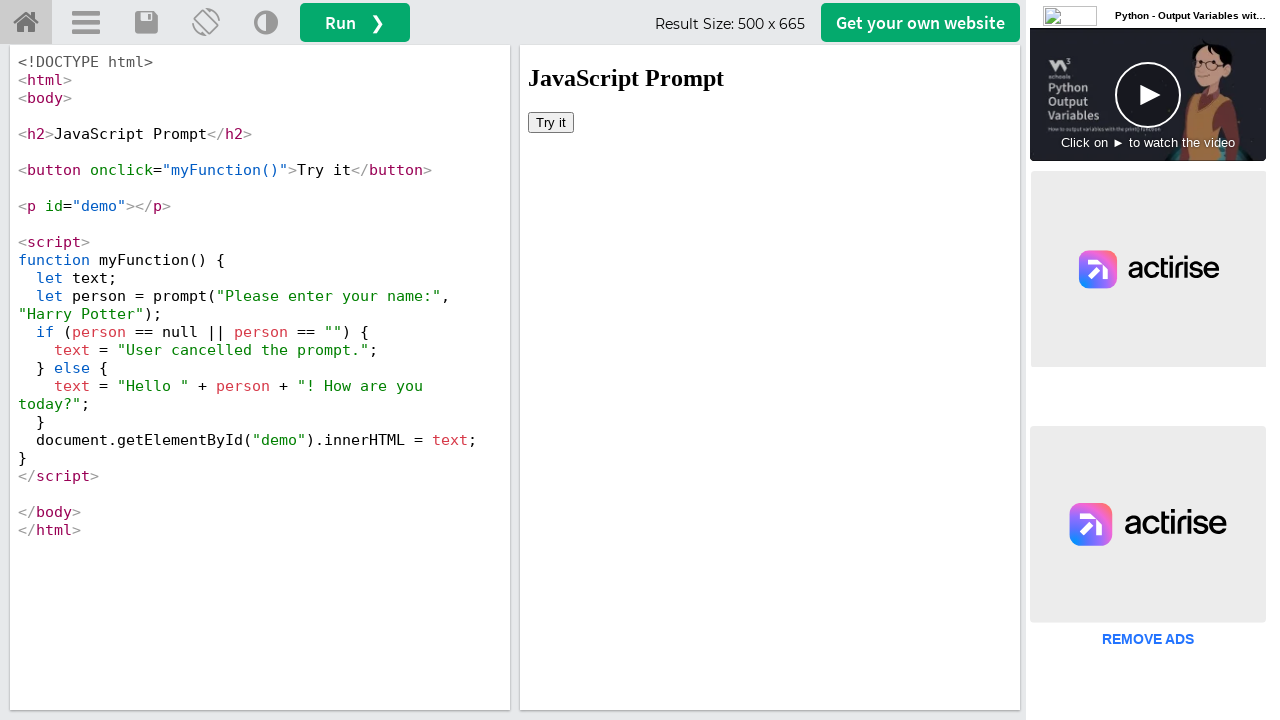

Located iframe with id 'iframeResult'
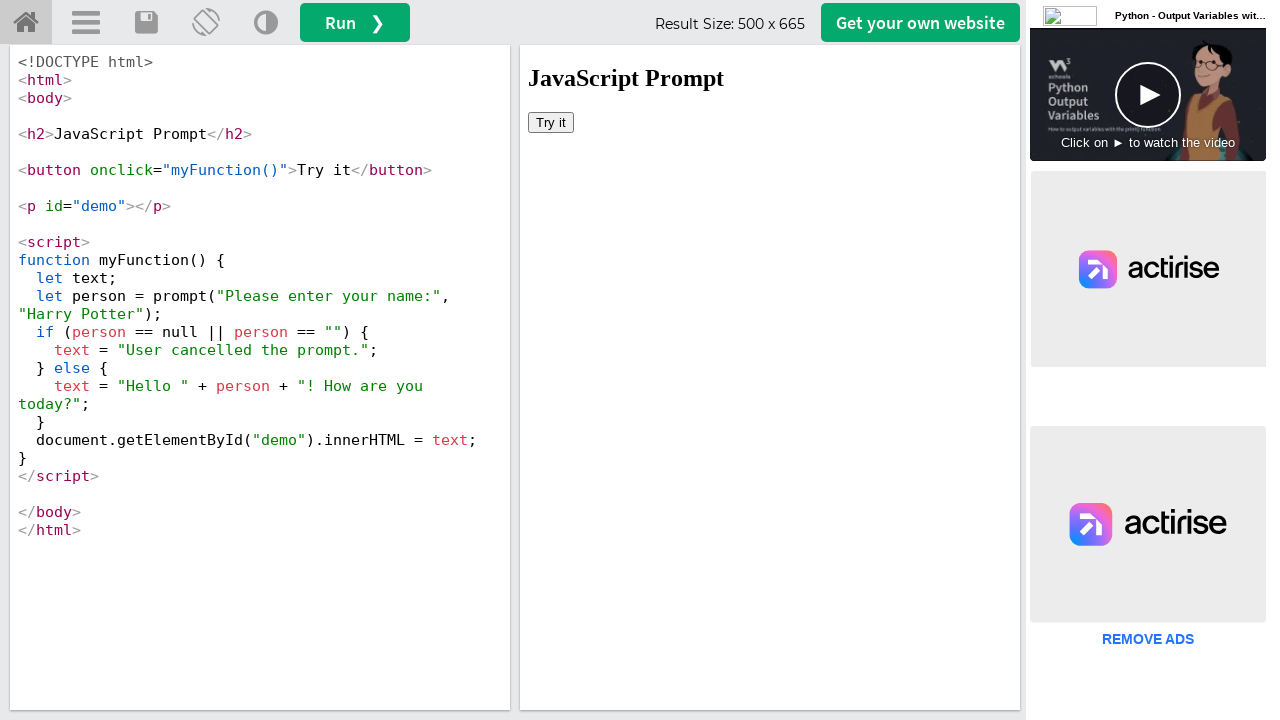

Clicked 'Try it' button to trigger JavaScript prompt at (551, 122) on #iframeResult >> internal:control=enter-frame >> xpath=/html/body/button
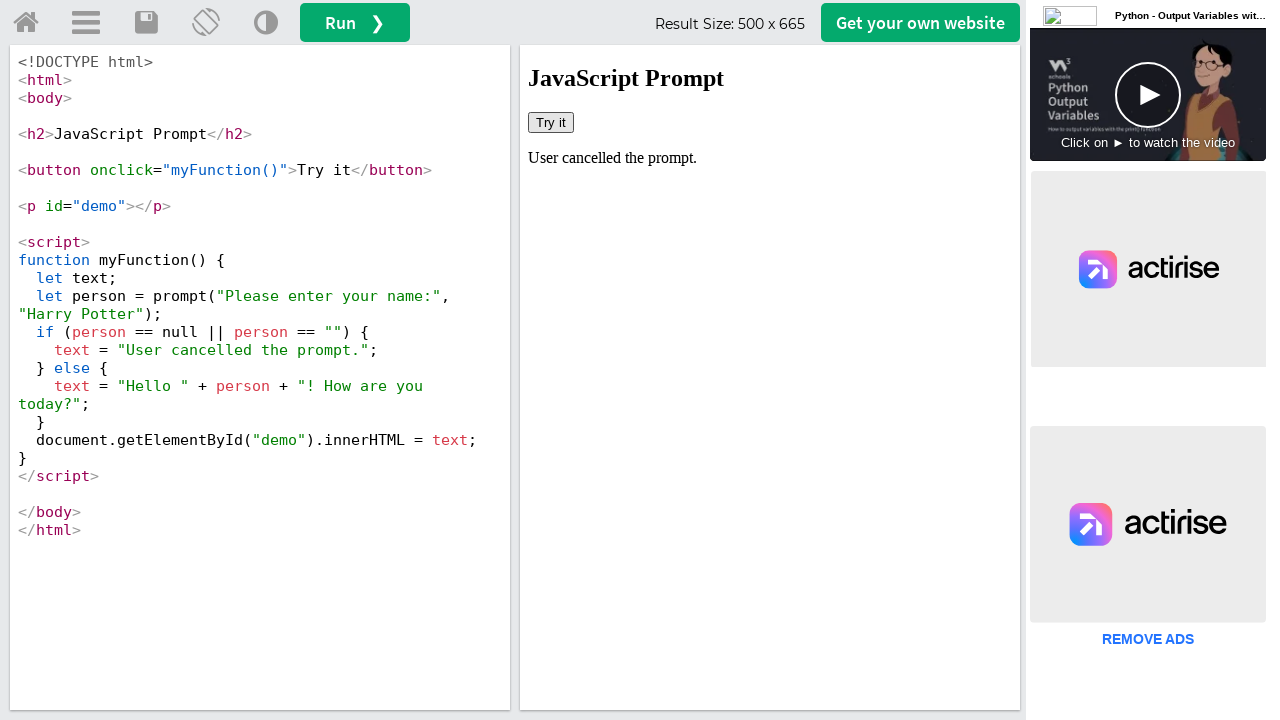

Set up dialog handler to accept prompt with text 'Rohith'
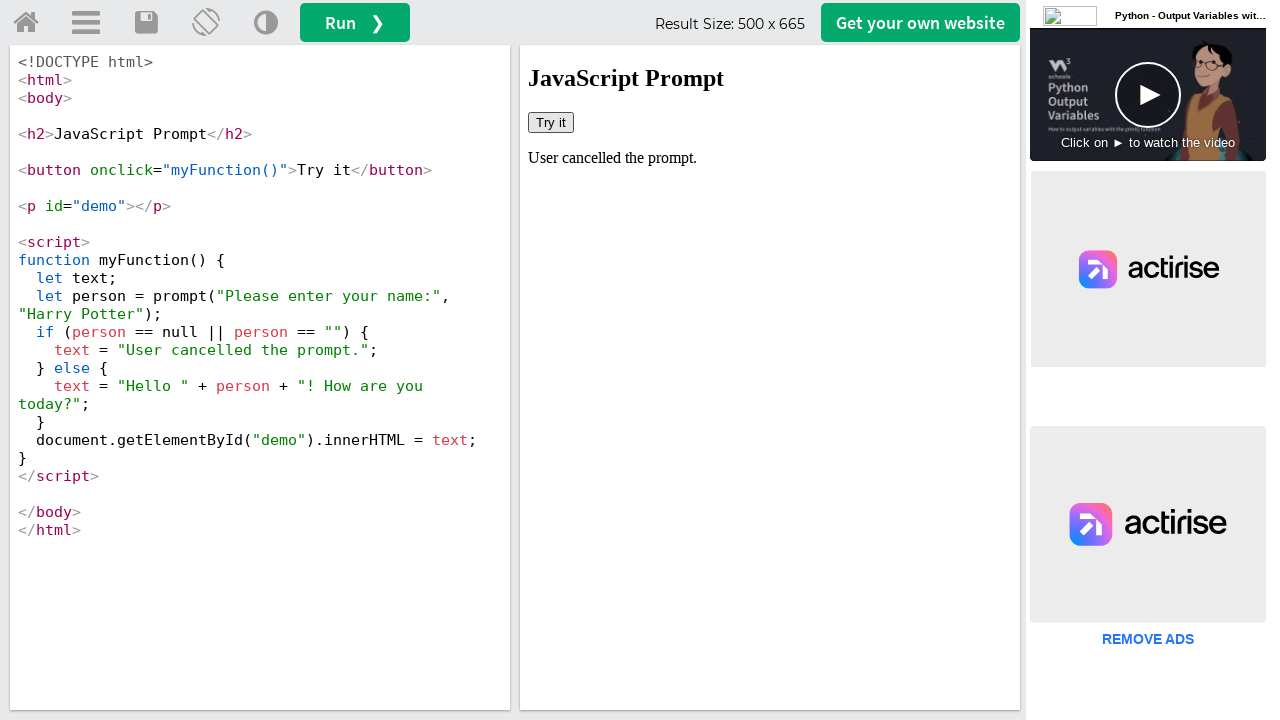

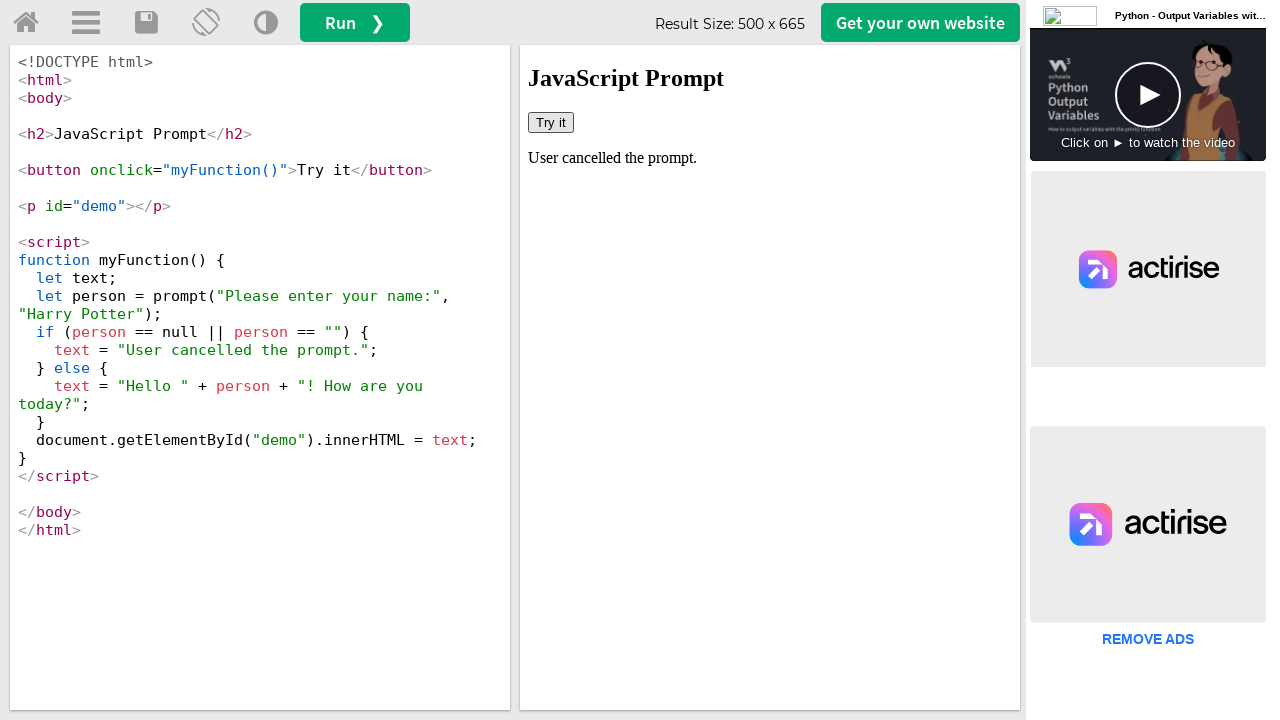